Tests multiple window handling by opening a new window and switching between parent and child windows to verify content in each

Starting URL: https://the-internet.herokuapp.com/

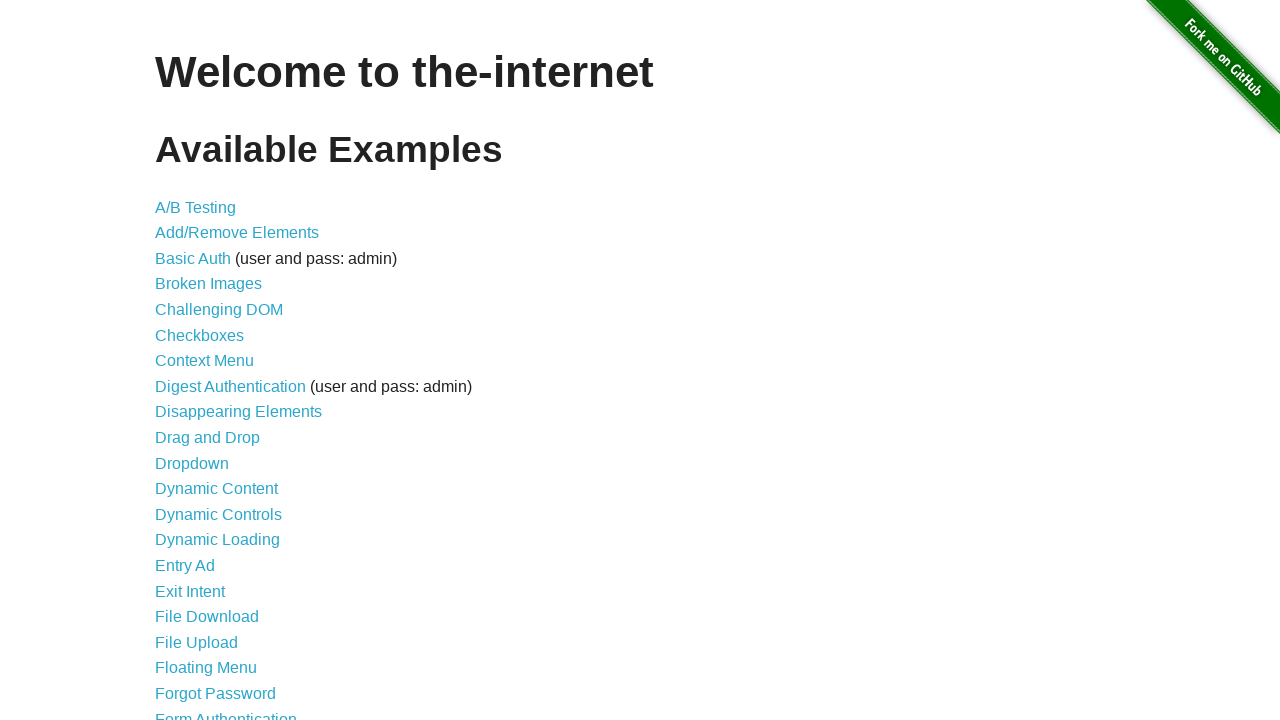

Clicked on Multiple Windows link at (218, 369) on text='Multiple Windows'
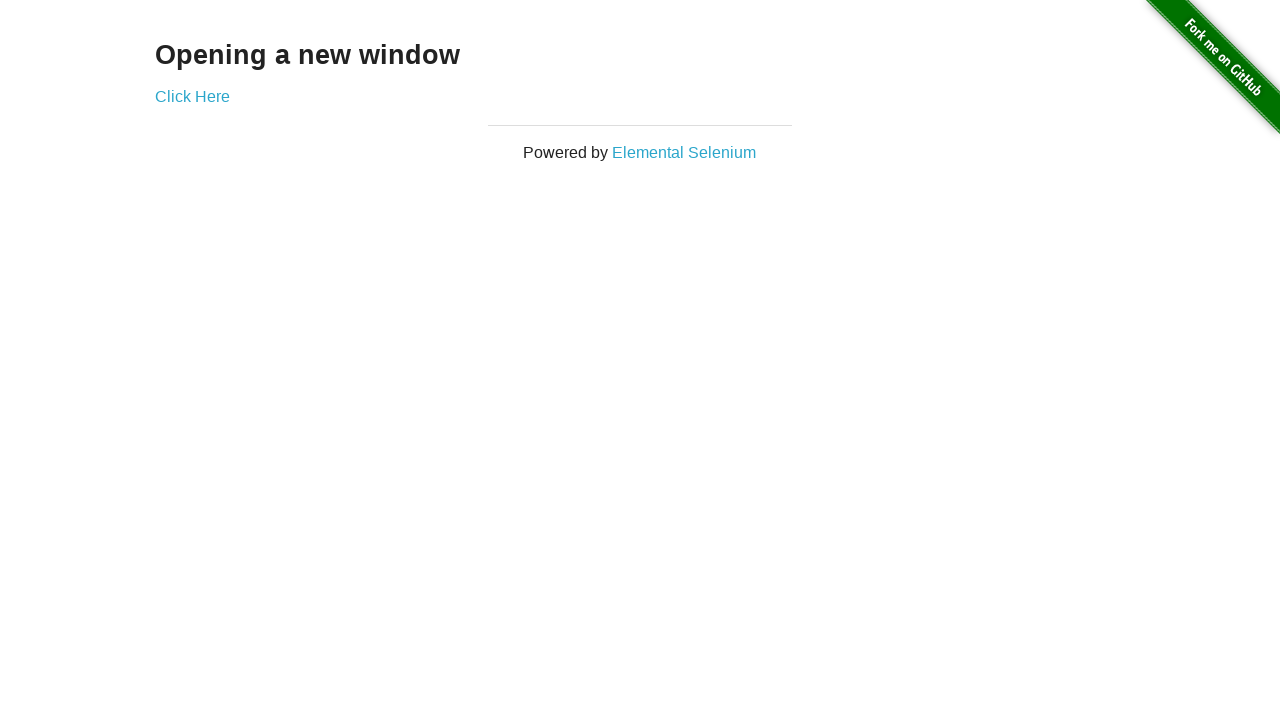

Clicked link to open new window at (192, 96) on xpath=//div[@class='example']/a
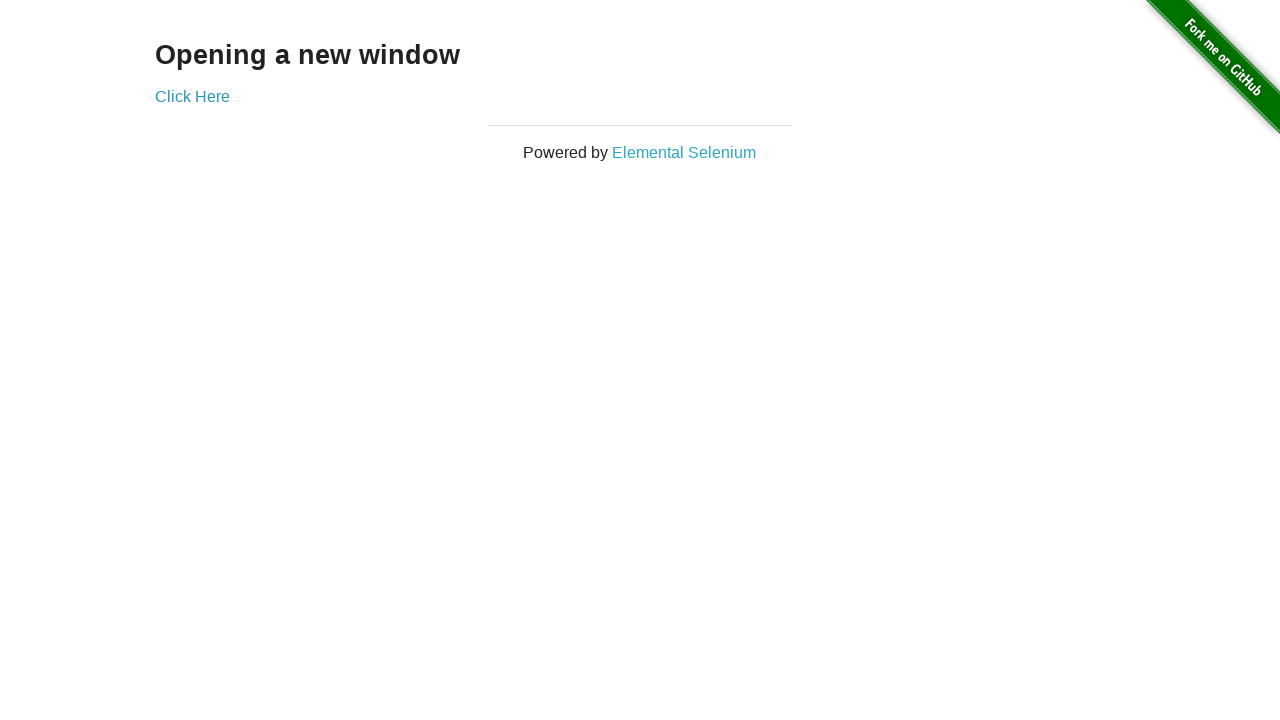

New window opened and captured
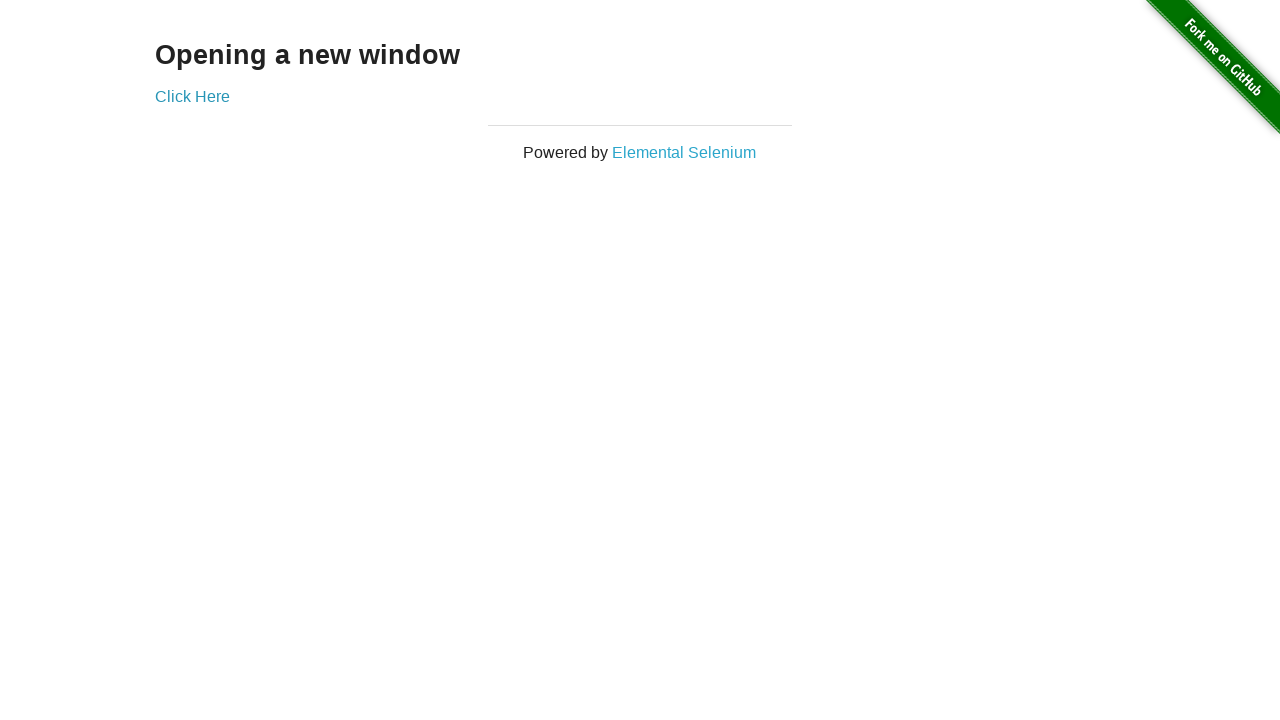

Verified 'New Window' heading is present in child window
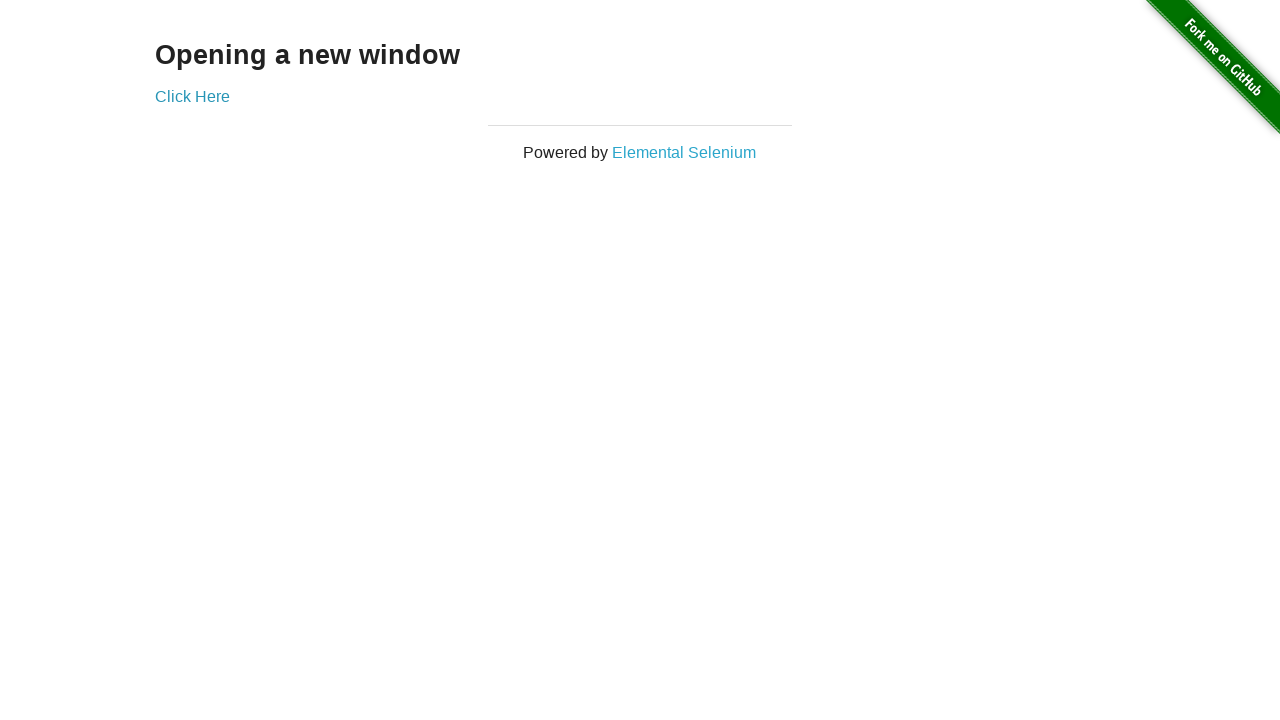

Verified 'Opening a new window' heading is present in parent window
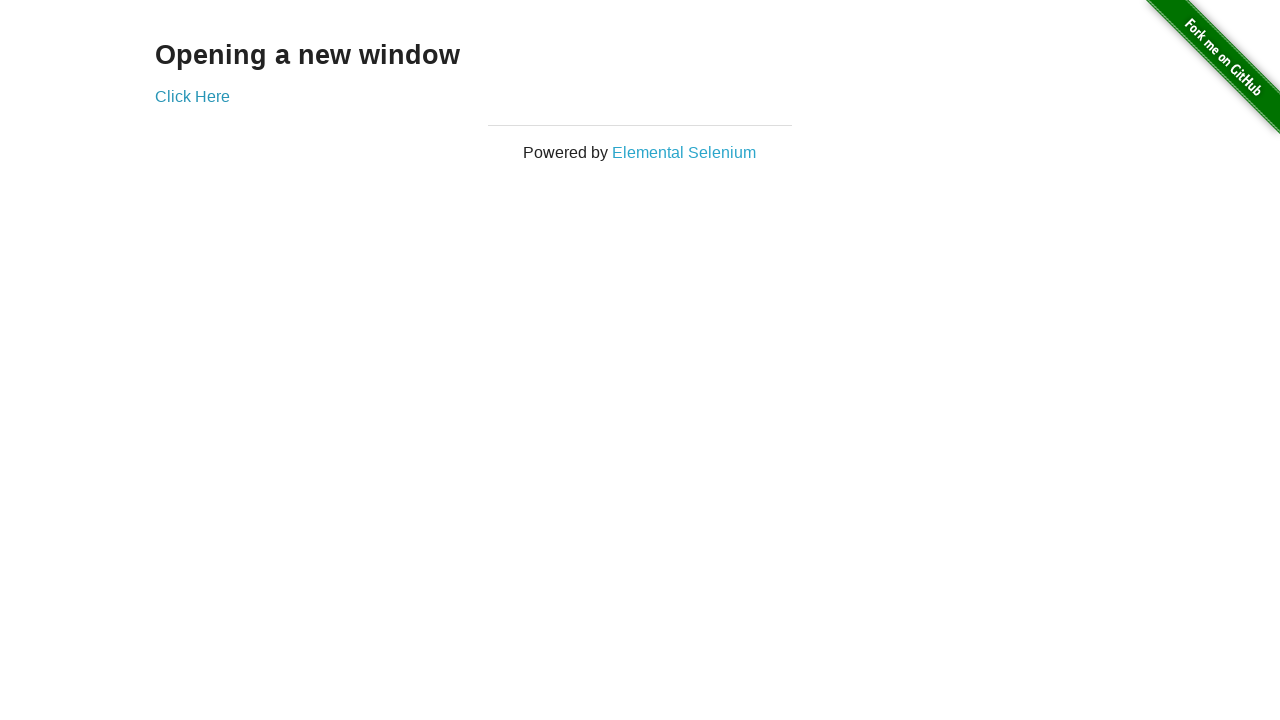

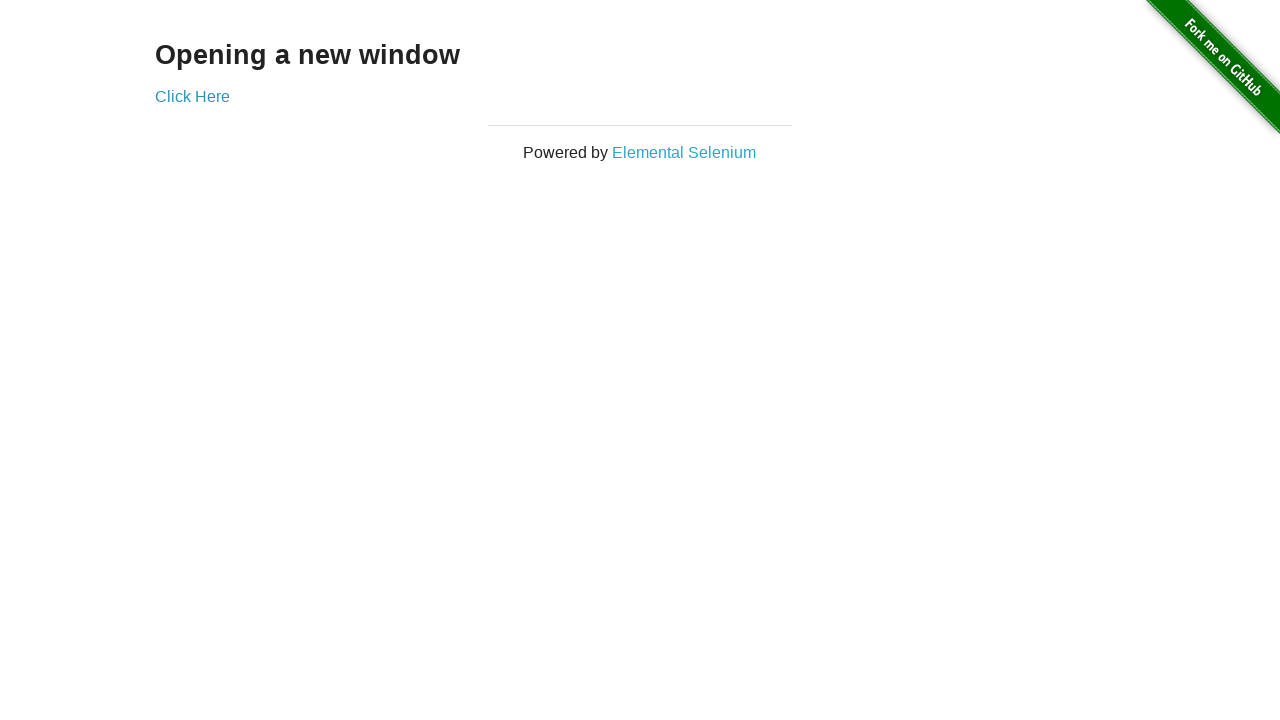